Clicks on the "Get started" link and verifies that the Installation heading is visible on the resulting page

Starting URL: https://playwright.dev/

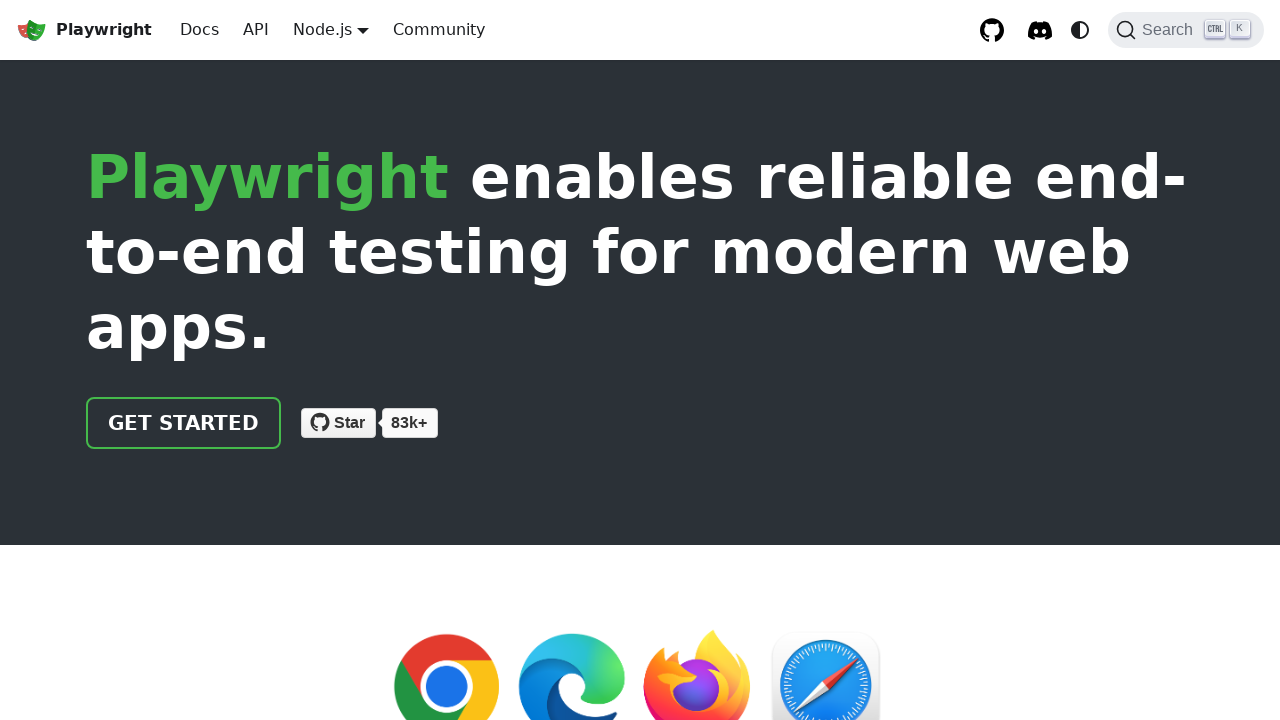

Clicked on the 'Get started' link at (184, 423) on internal:role=link[name="Get started"i]
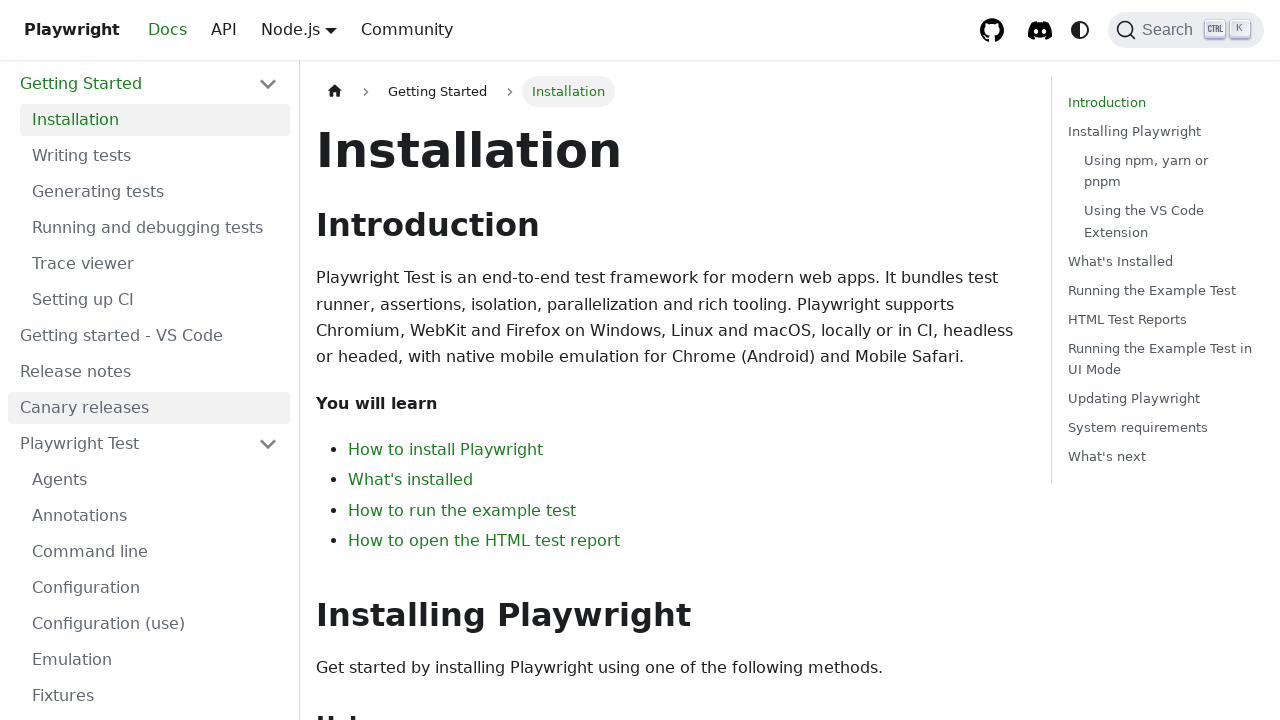

Installation heading is visible on the page
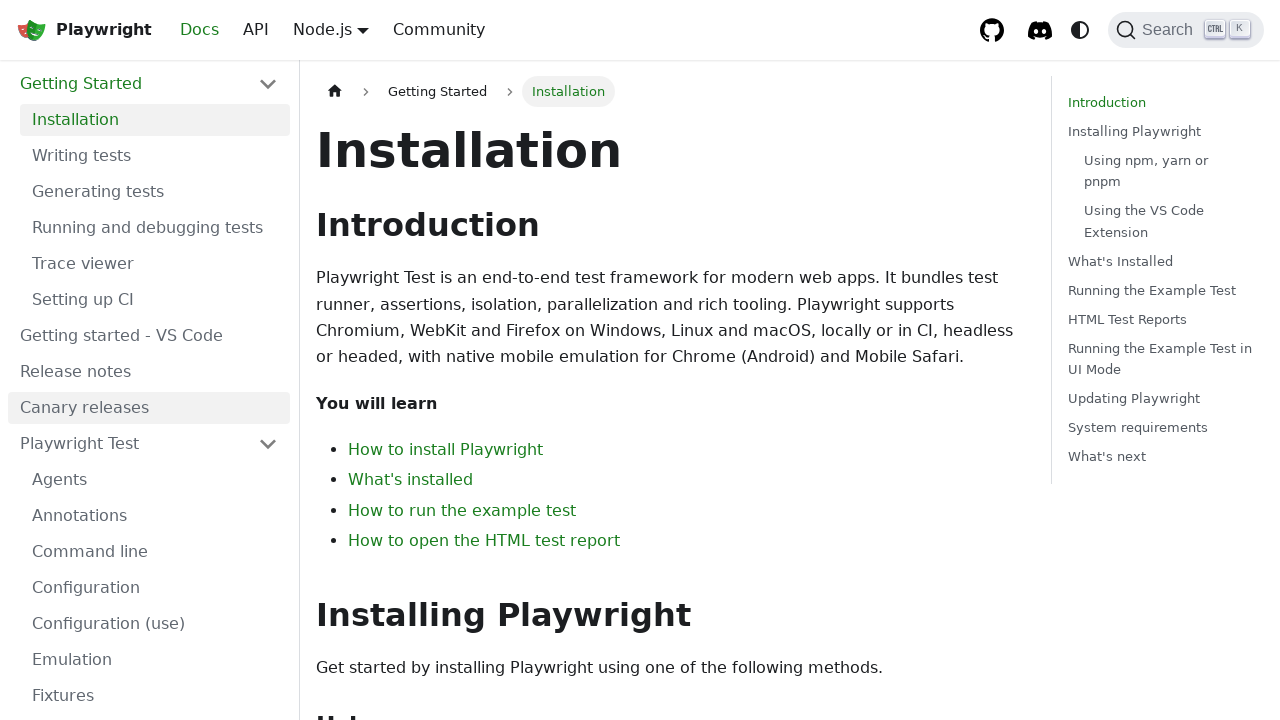

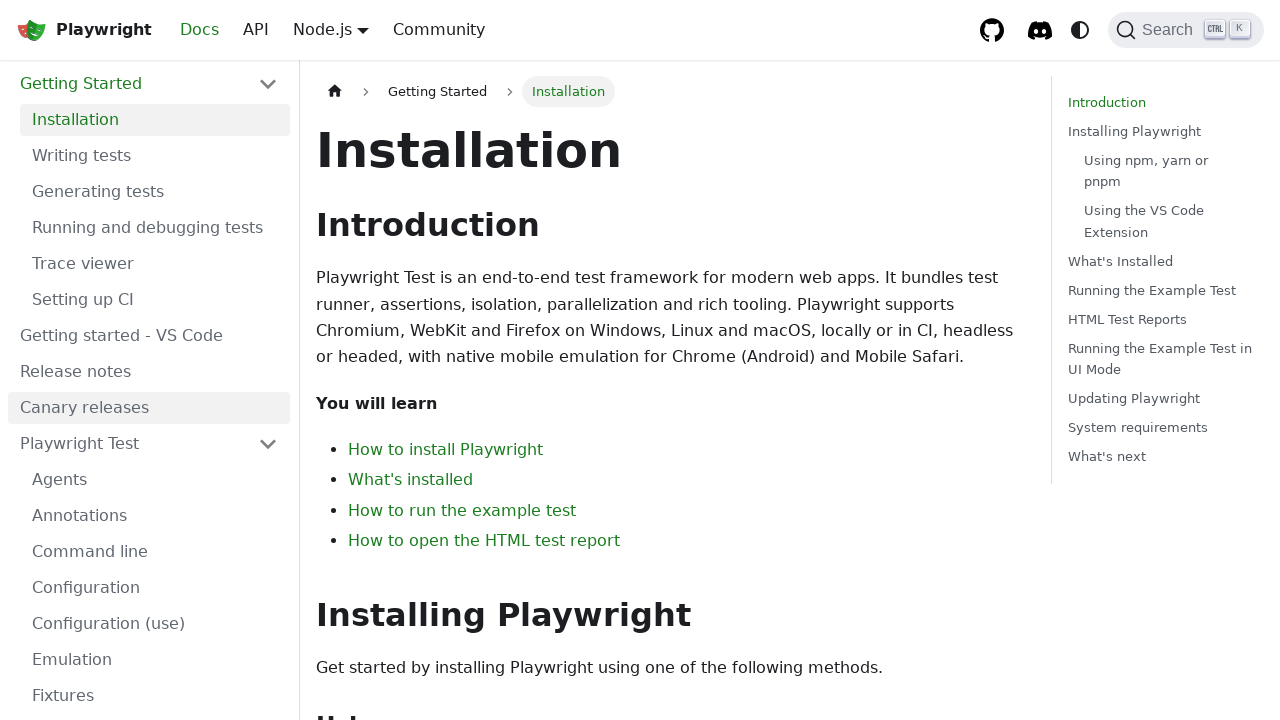